Calculates a math expression to find a link text, clicks it, then fills out a form with personal information and submits

Starting URL: http://suninjuly.github.io/find_link_text

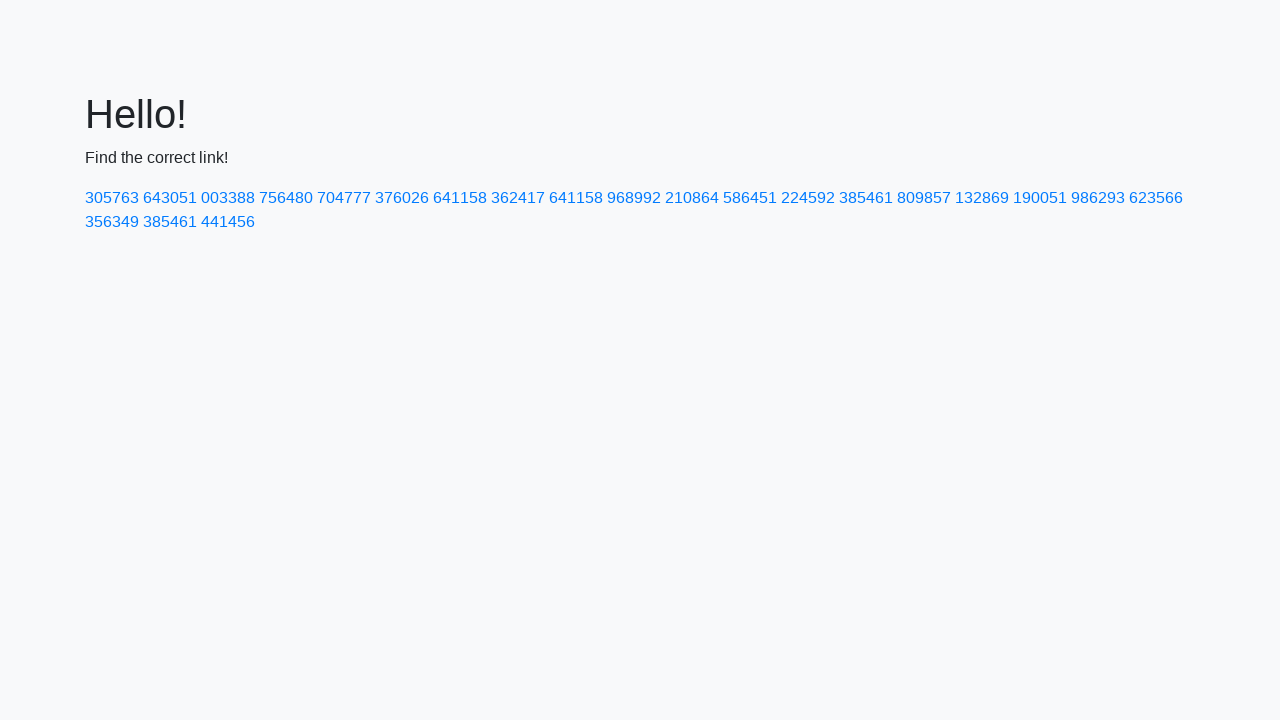

Clicked link with calculated text '224592' at (808, 198) on text=224592
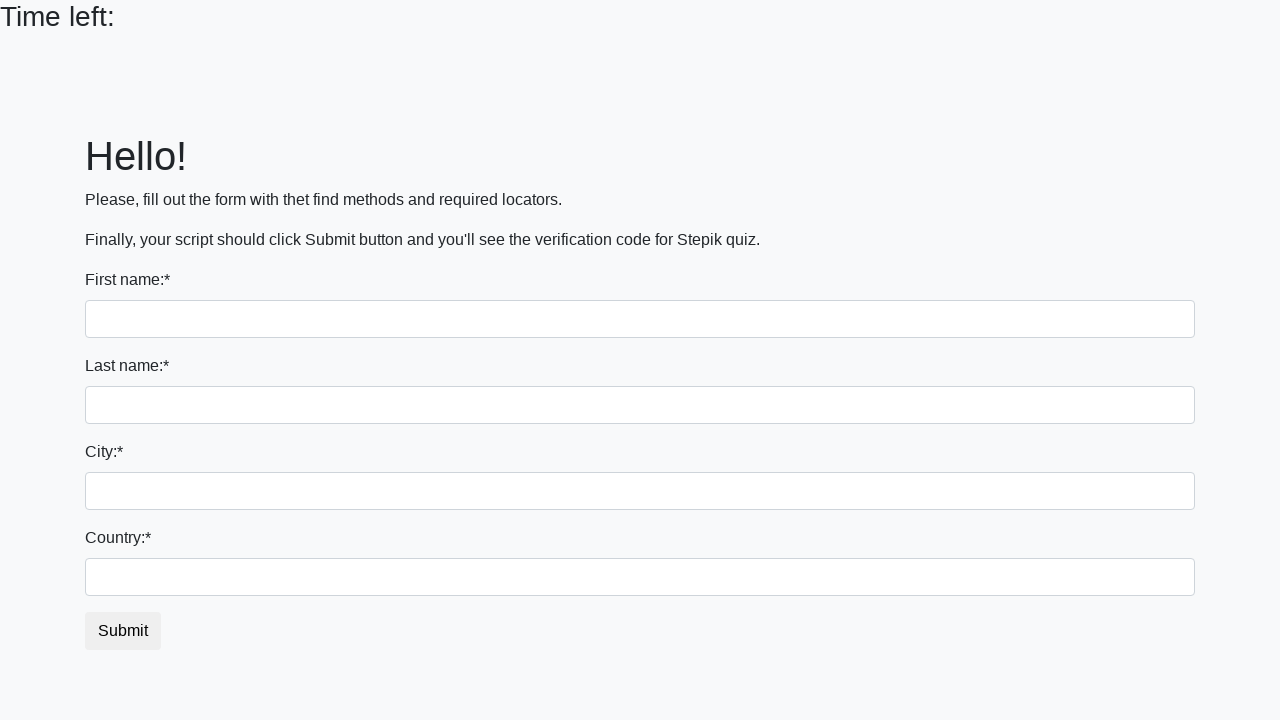

Filled first name field with 'Ivan' on input[name='first_name']
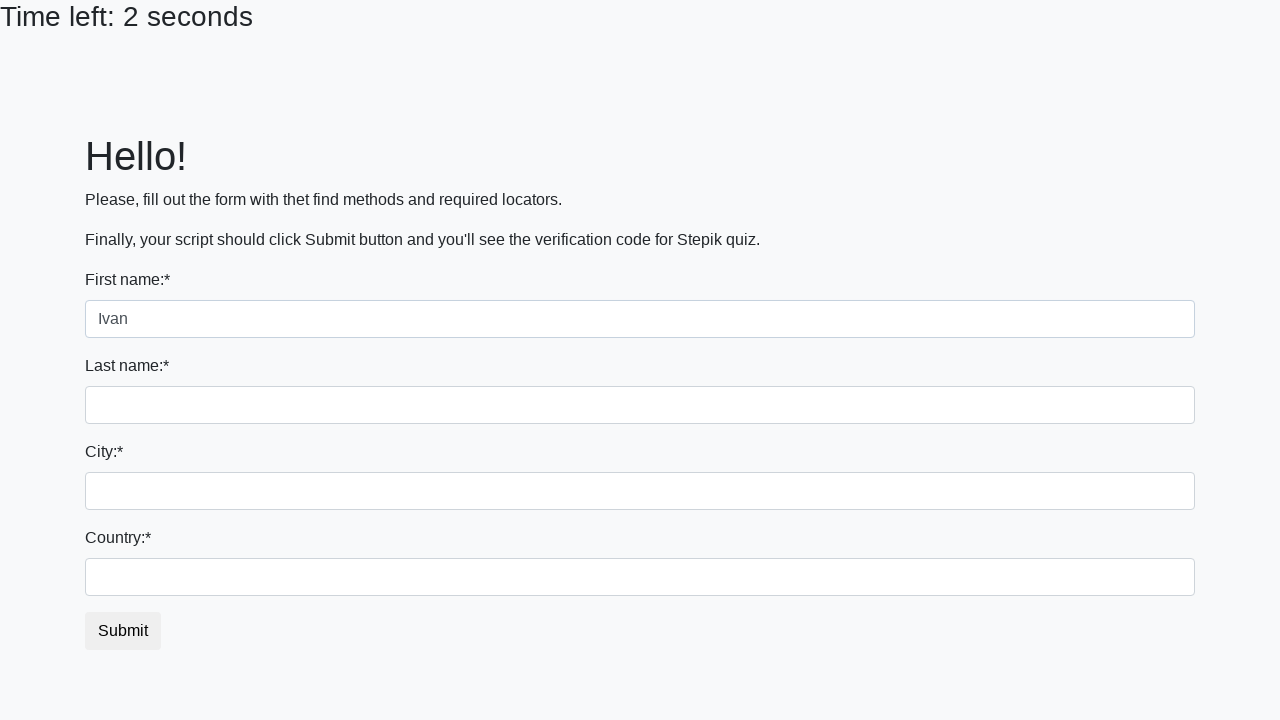

Filled last name field with 'Petrov' on input[name='last_name']
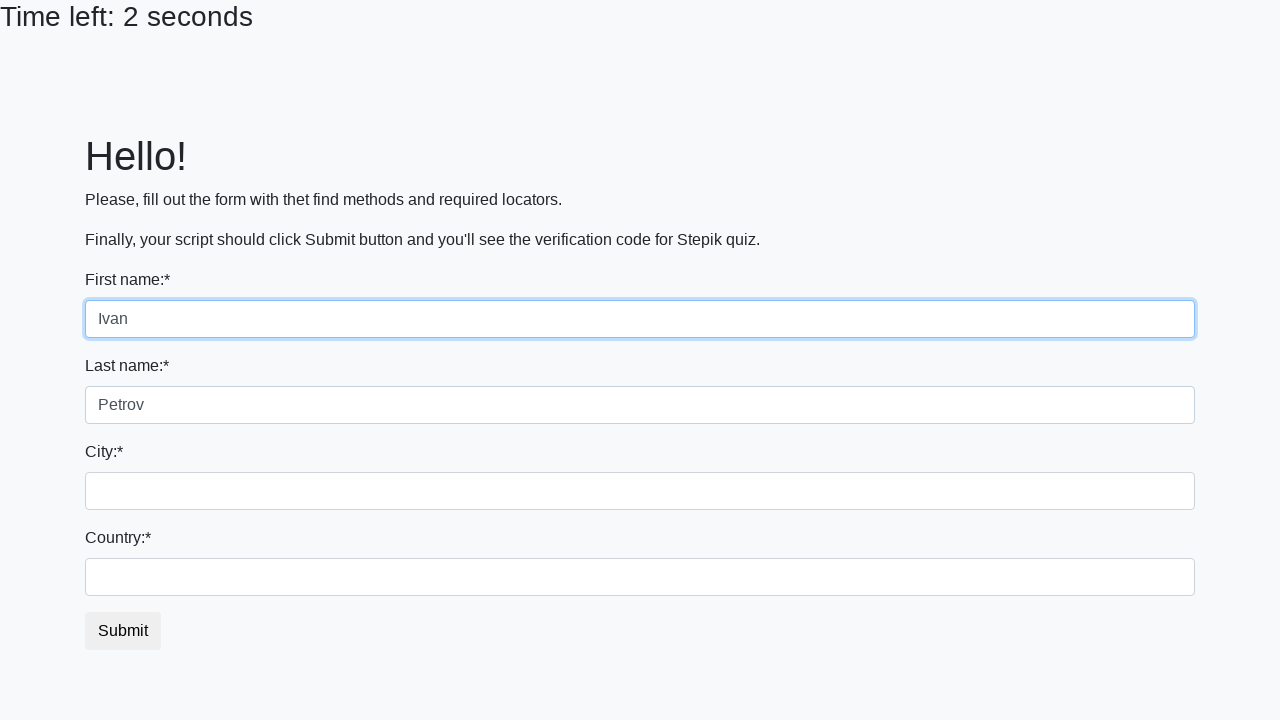

Filled city field with 'Smolensk' on input.city
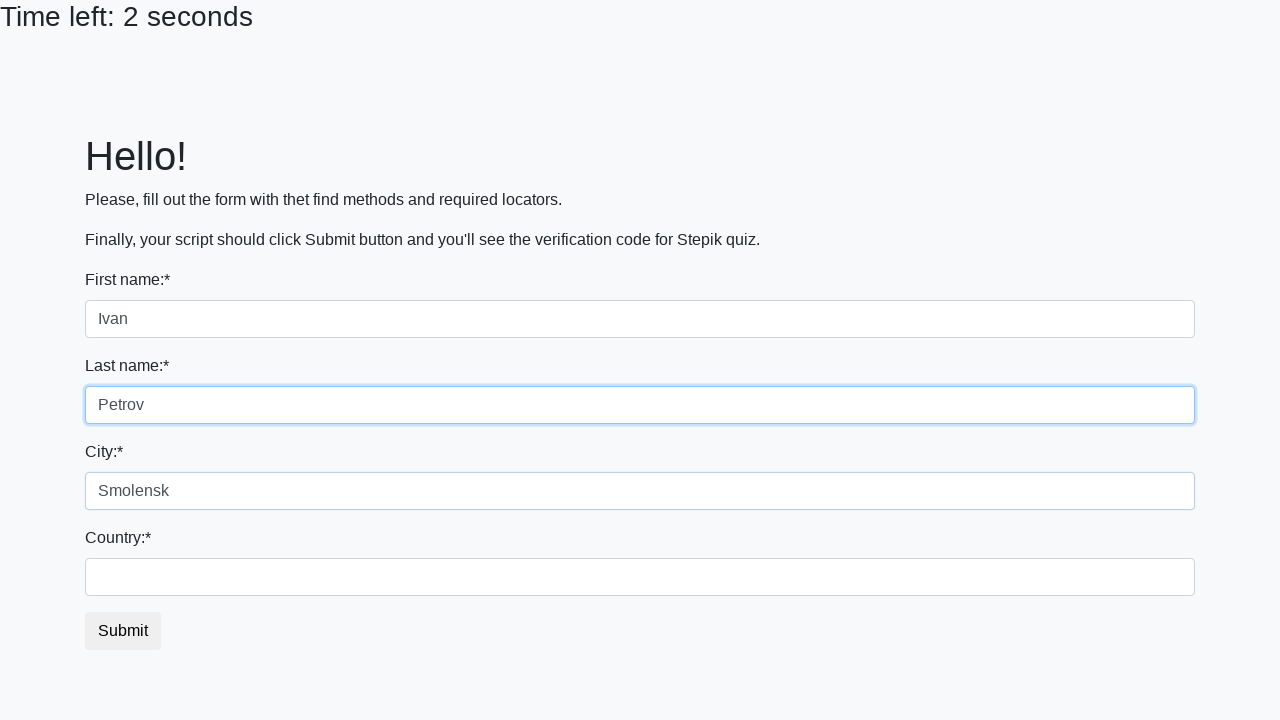

Filled country field with 'Russia' on #country
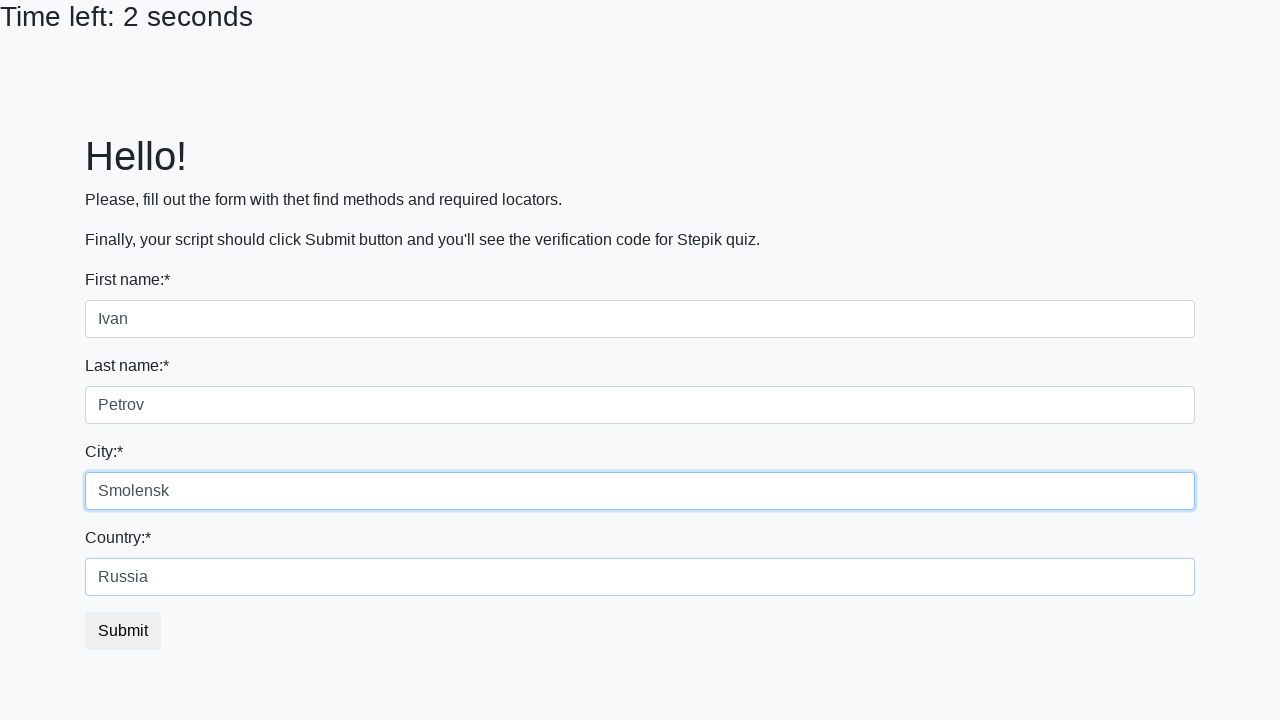

Clicked submit button to complete form at (123, 631) on button.btn
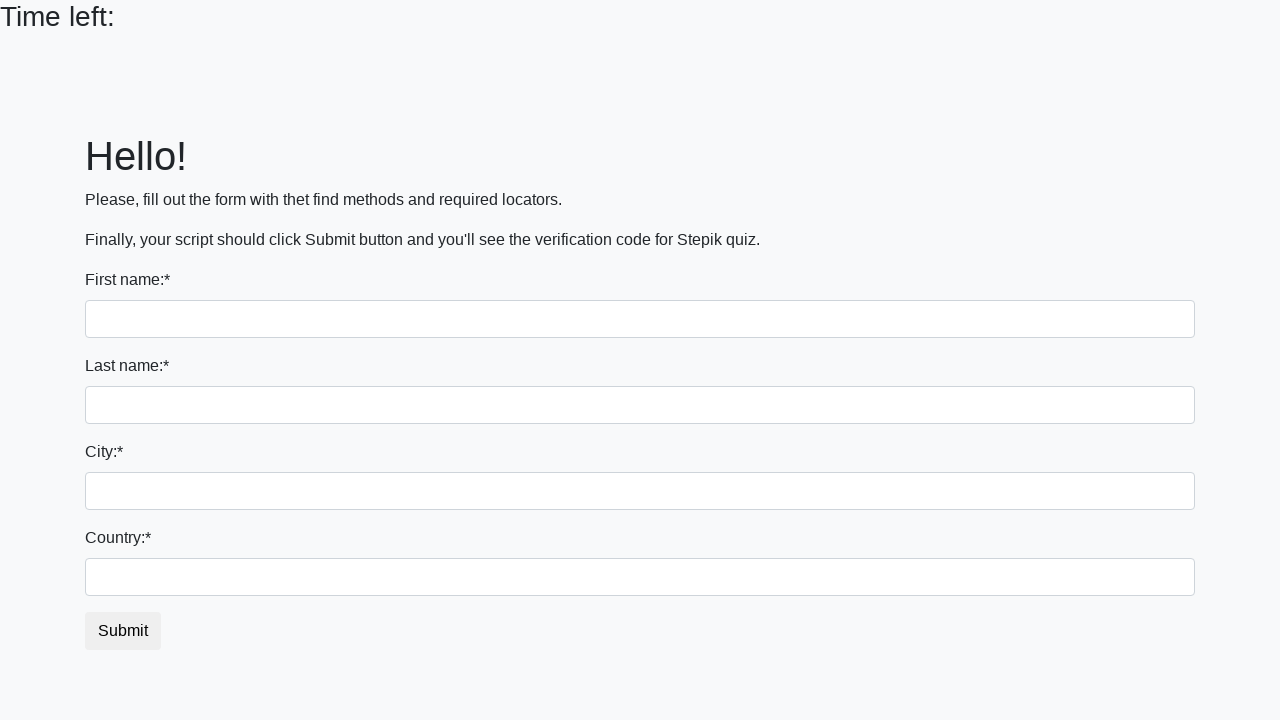

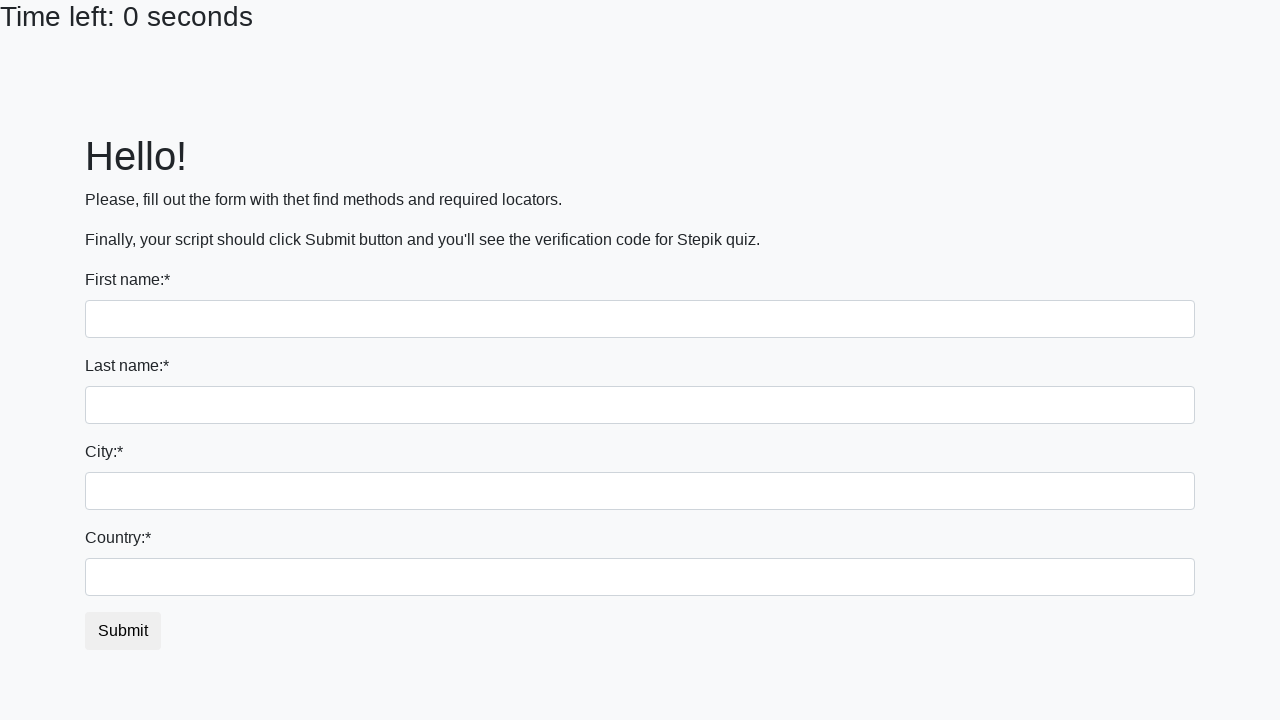